Tests dynamic loading page by clicking Start button and waiting for "Hello World!" text to become visible

Starting URL: https://automationfc.github.io/dynamic-loading/

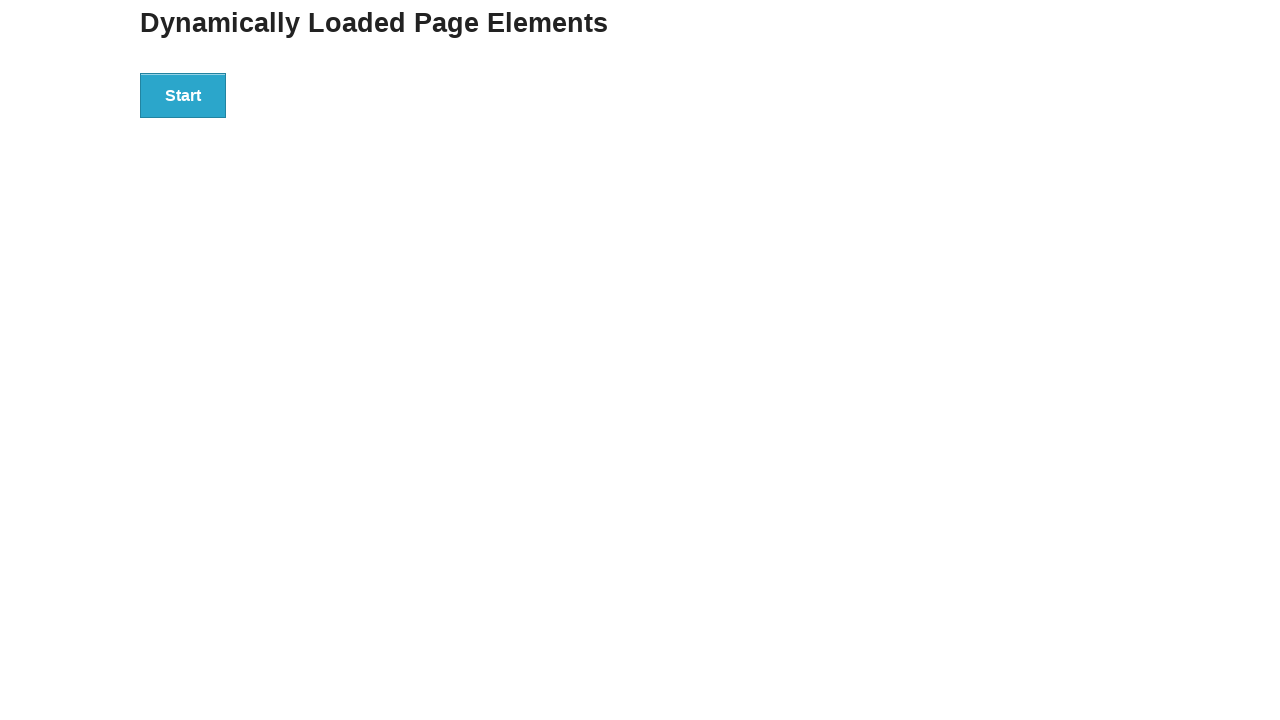

Navigated to dynamic loading page
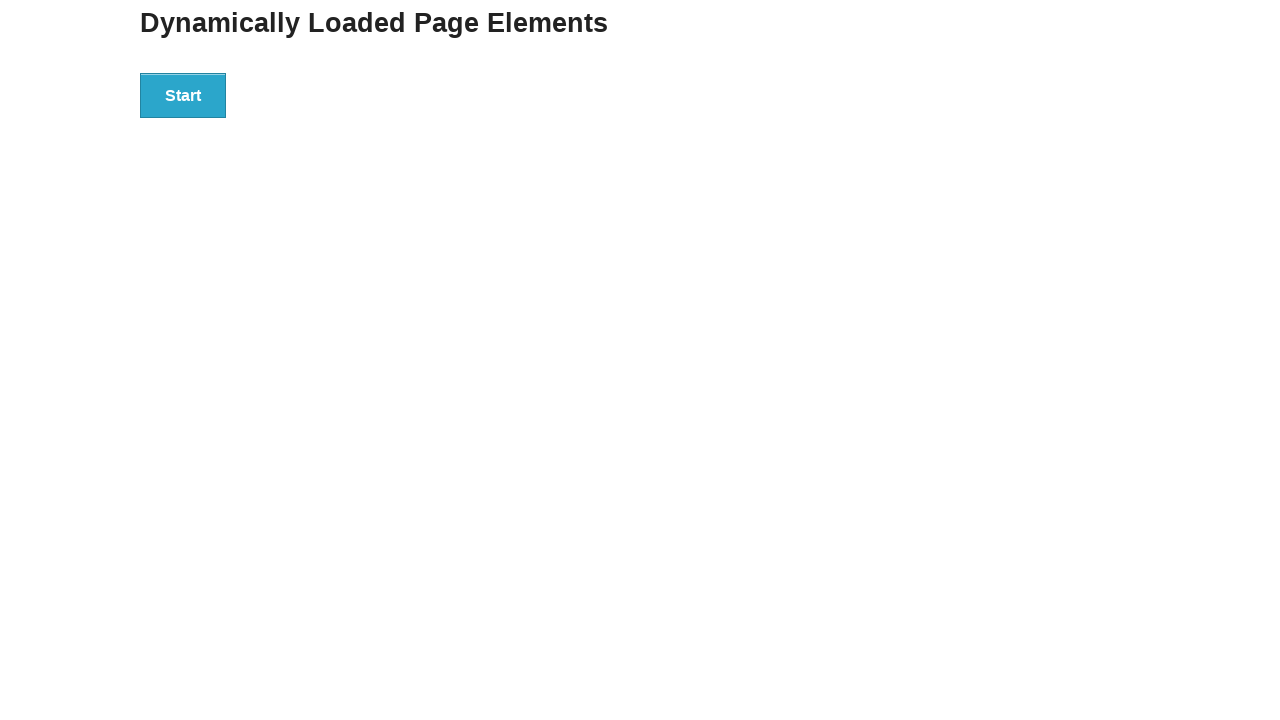

Clicked the Start button at (183, 95) on xpath=//button[text()='Start']
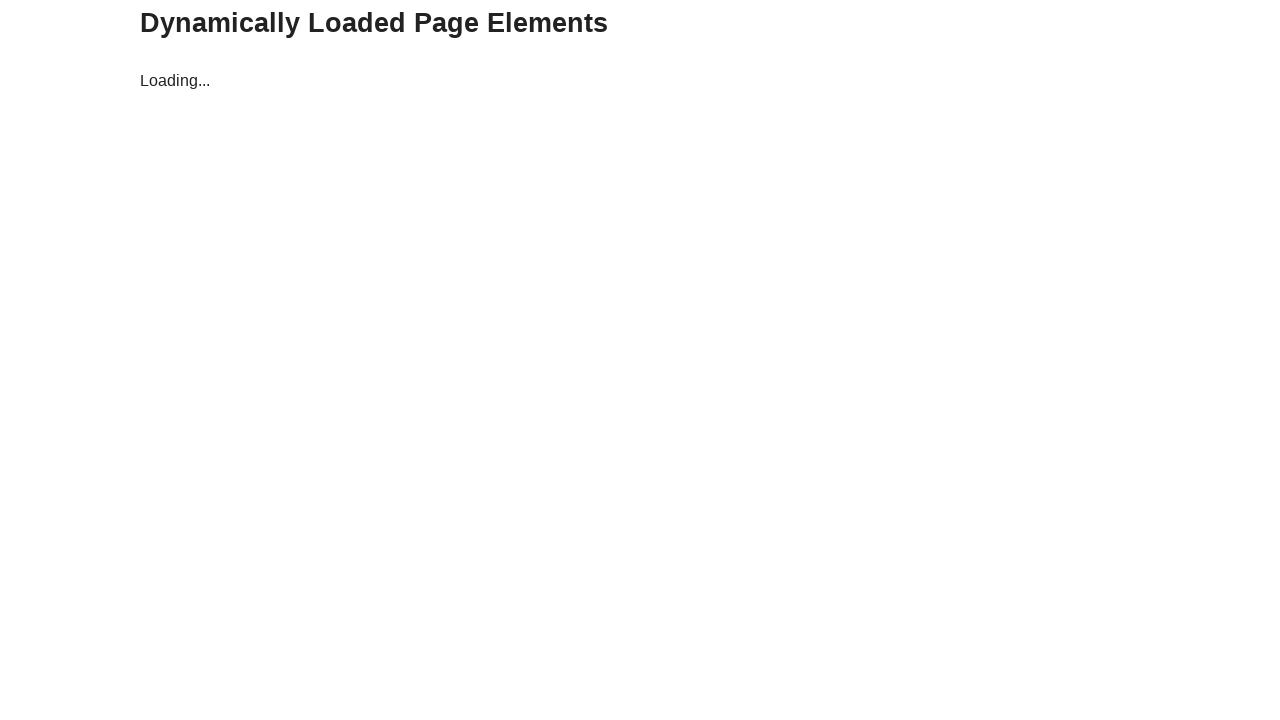

Waited for 'Hello World!' text to become visible
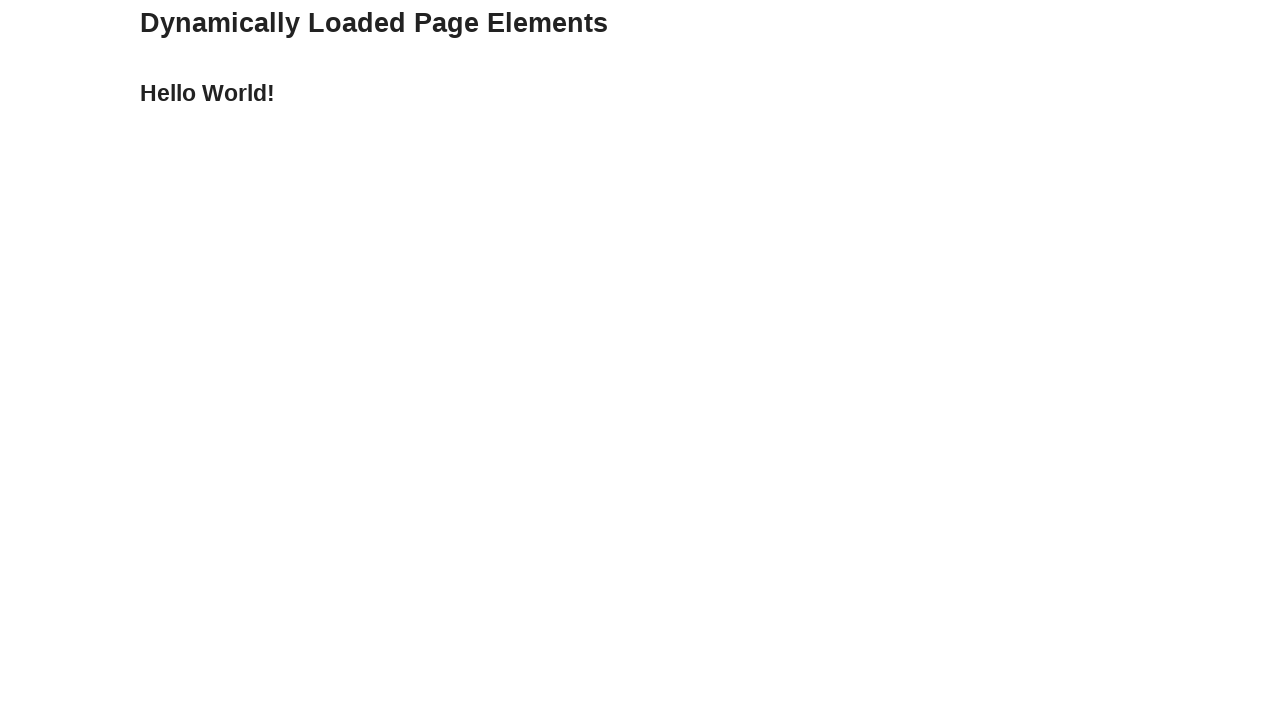

Located the Hello World text element
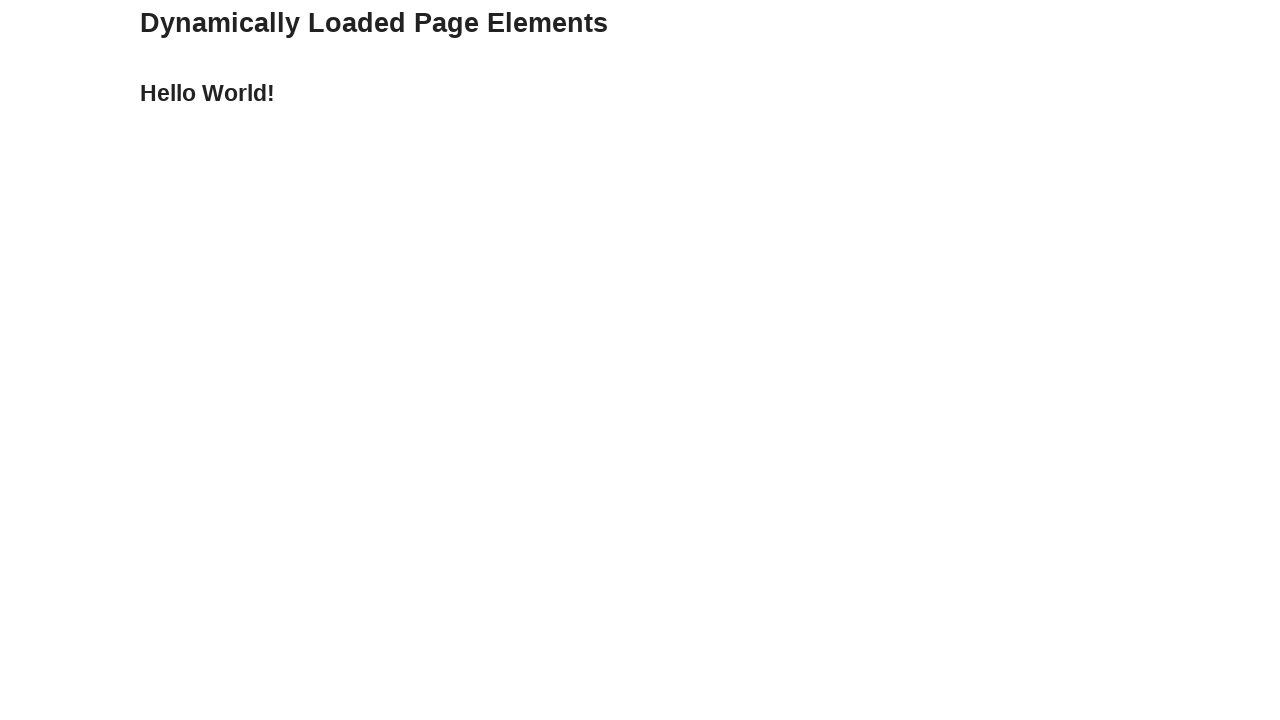

Verified that the text content is 'Hello World!'
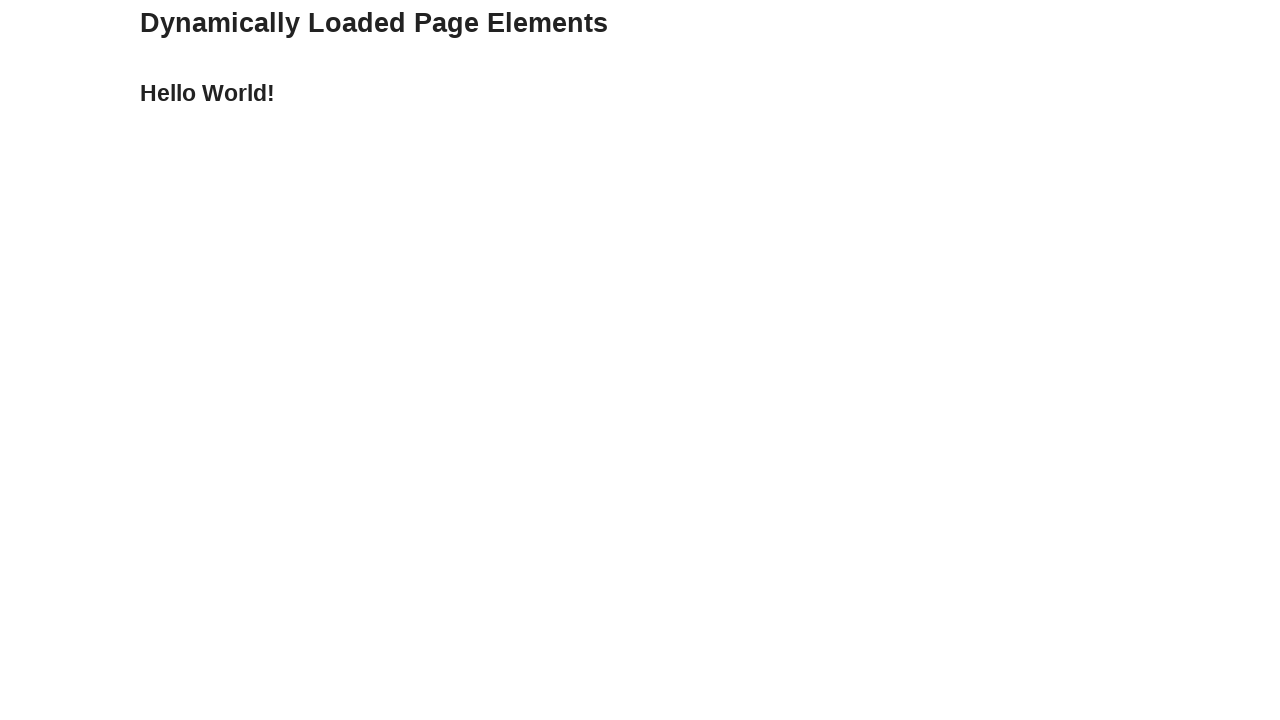

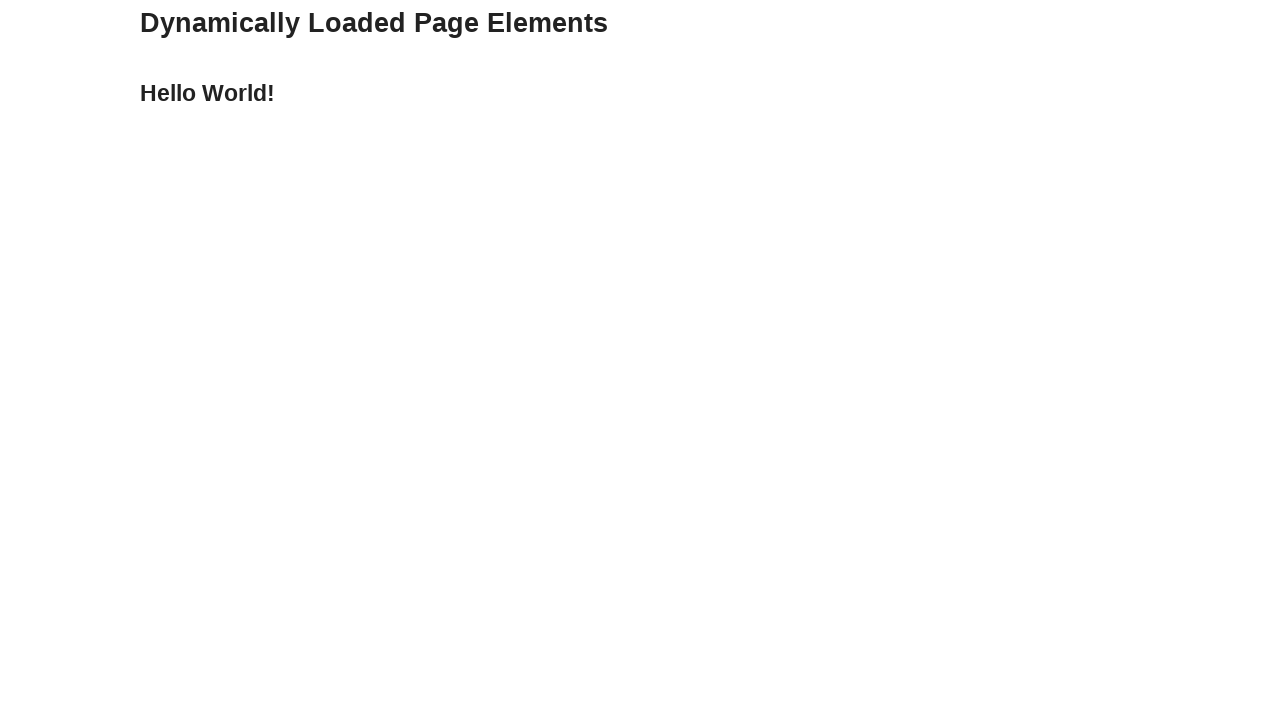